Waits for price to reach $100, clicks book button, solves a mathematical problem, and submits the answer

Starting URL: http://suninjuly.github.io/explicit_wait2.html

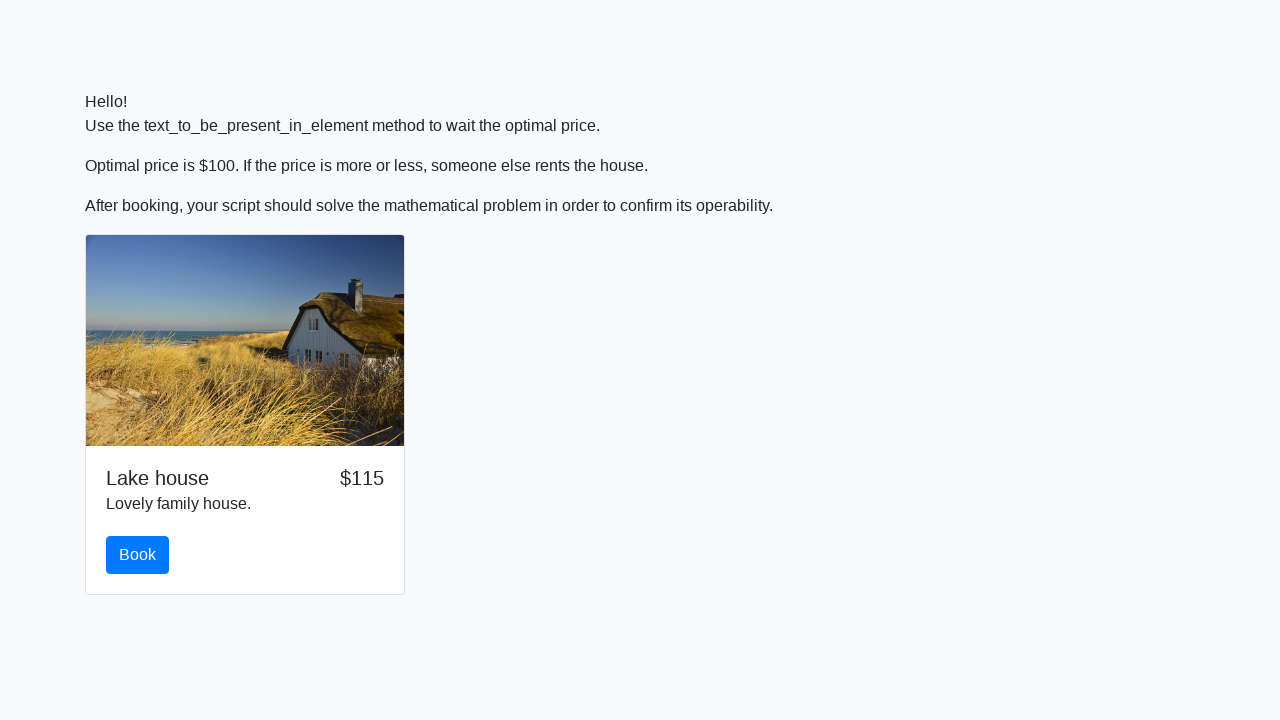

Waited for price to reach $100
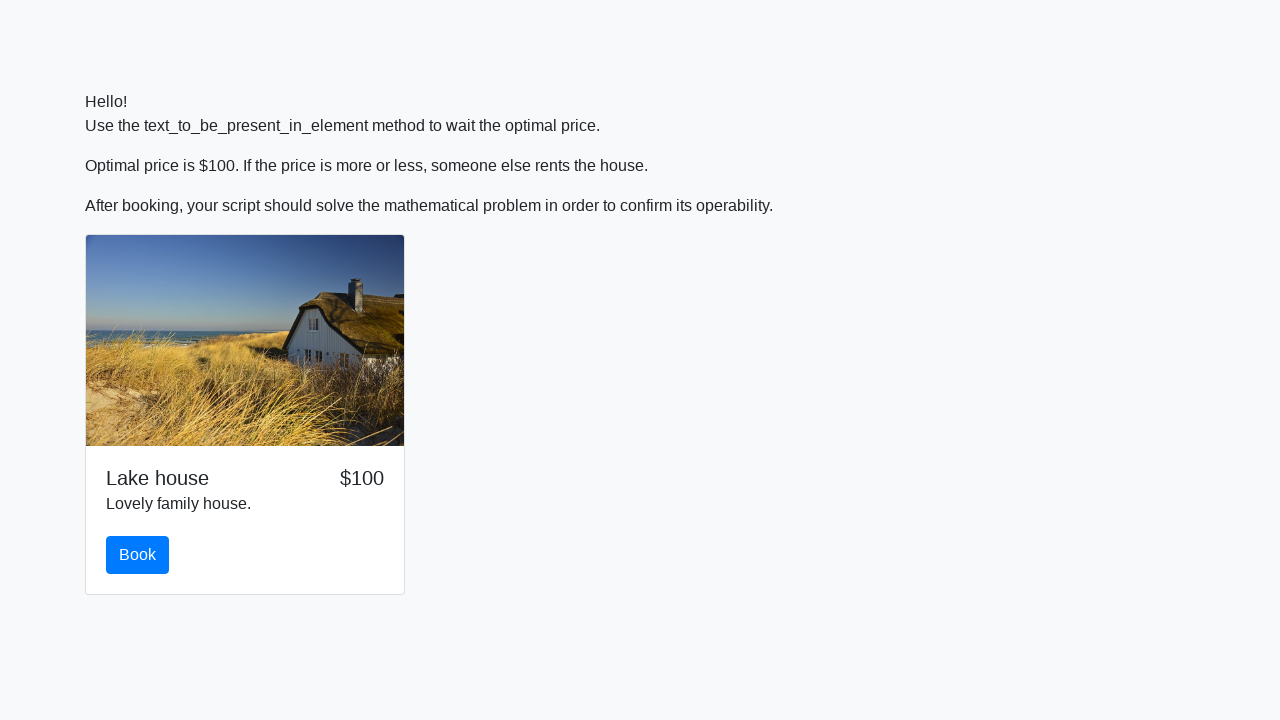

Clicked book button at (138, 555) on #book
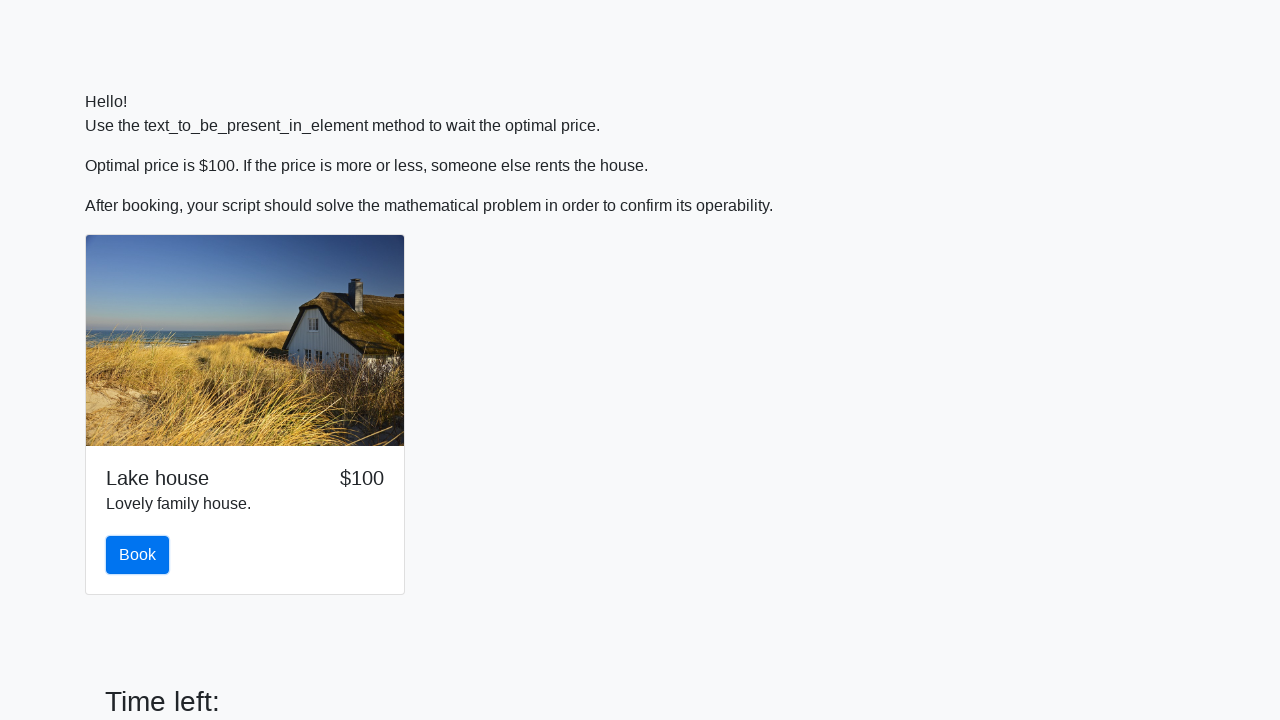

Retrieved x value from input field
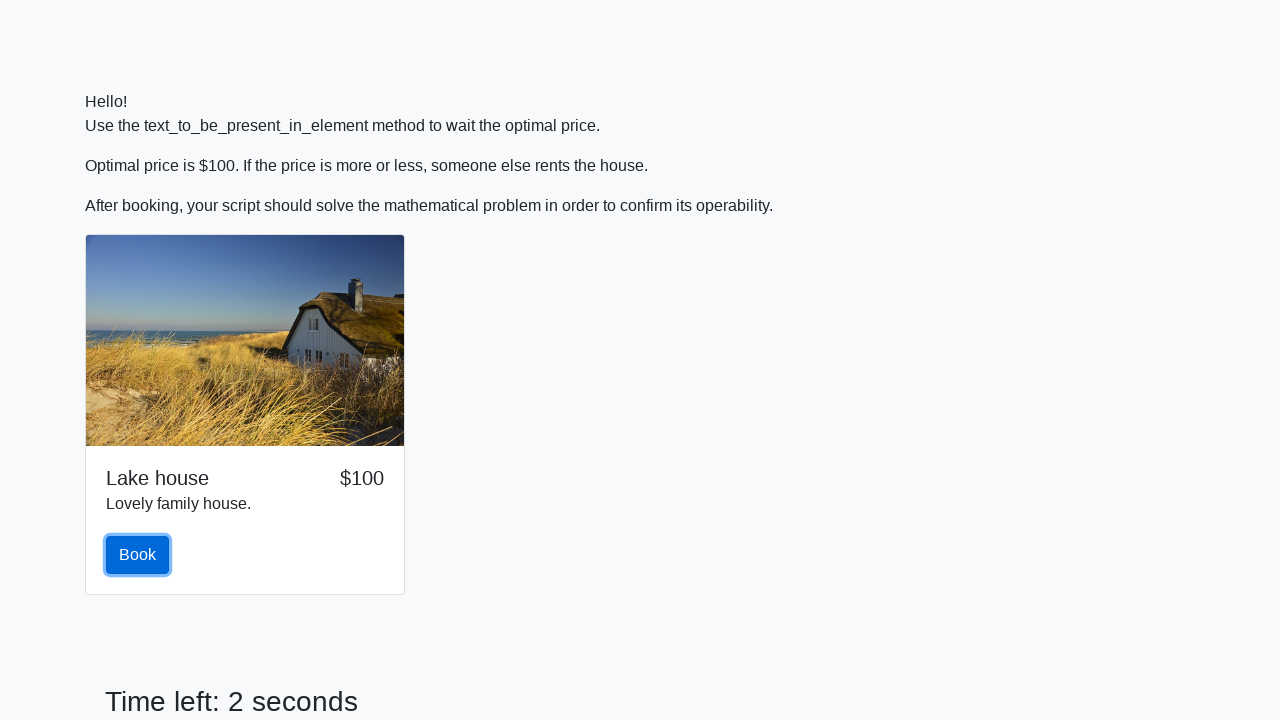

Calculated mathematical result: log(abs(12 * sin(x)))
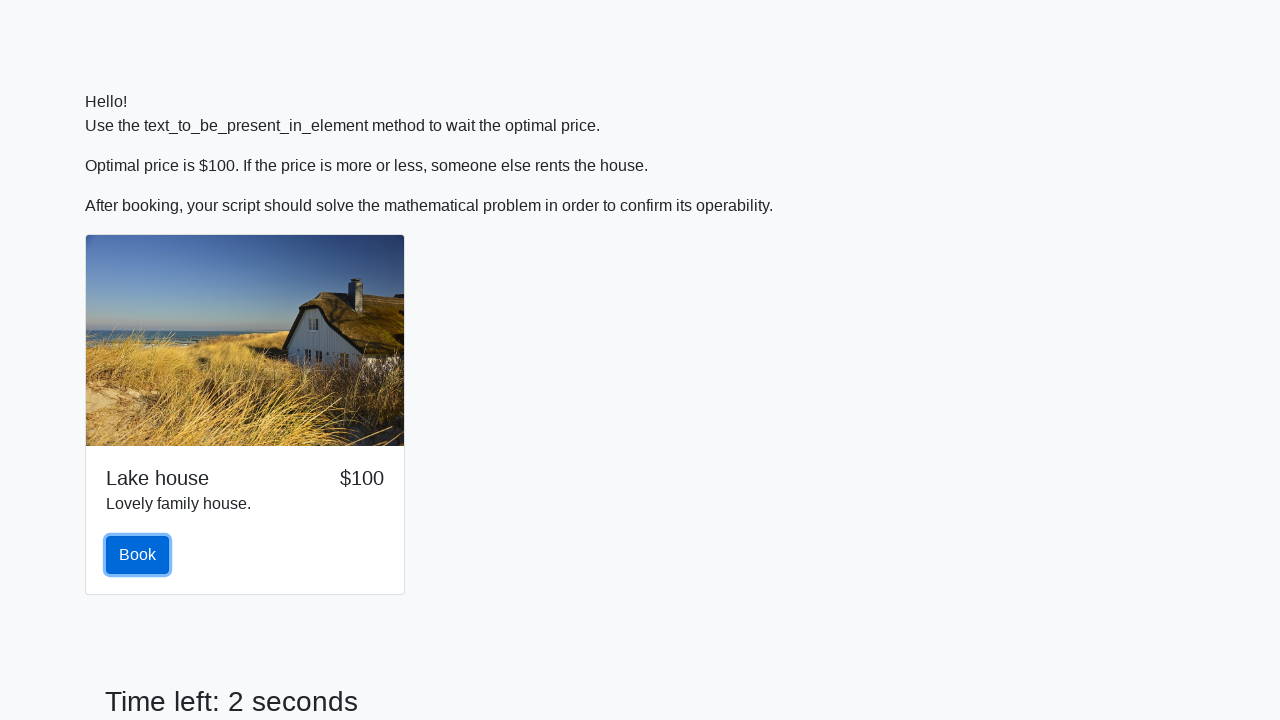

Filled answer field with calculated result on #answer
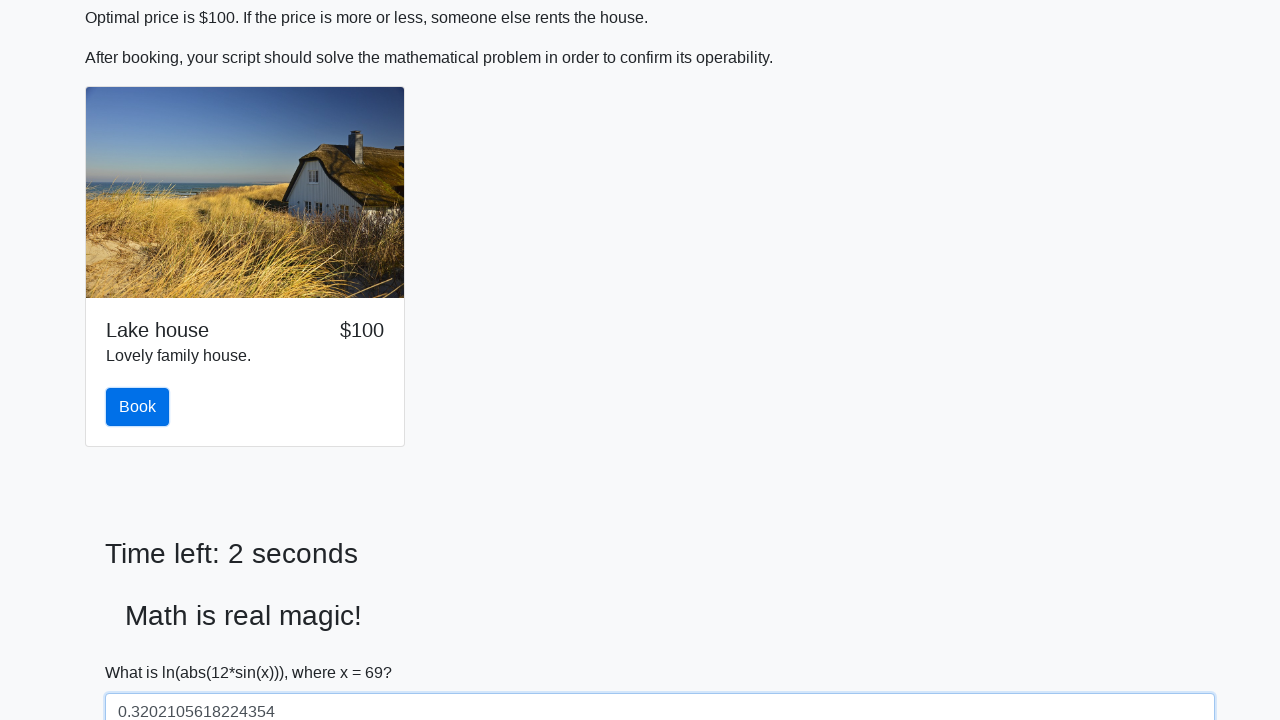

Clicked solve button to submit answer at (143, 651) on #solve
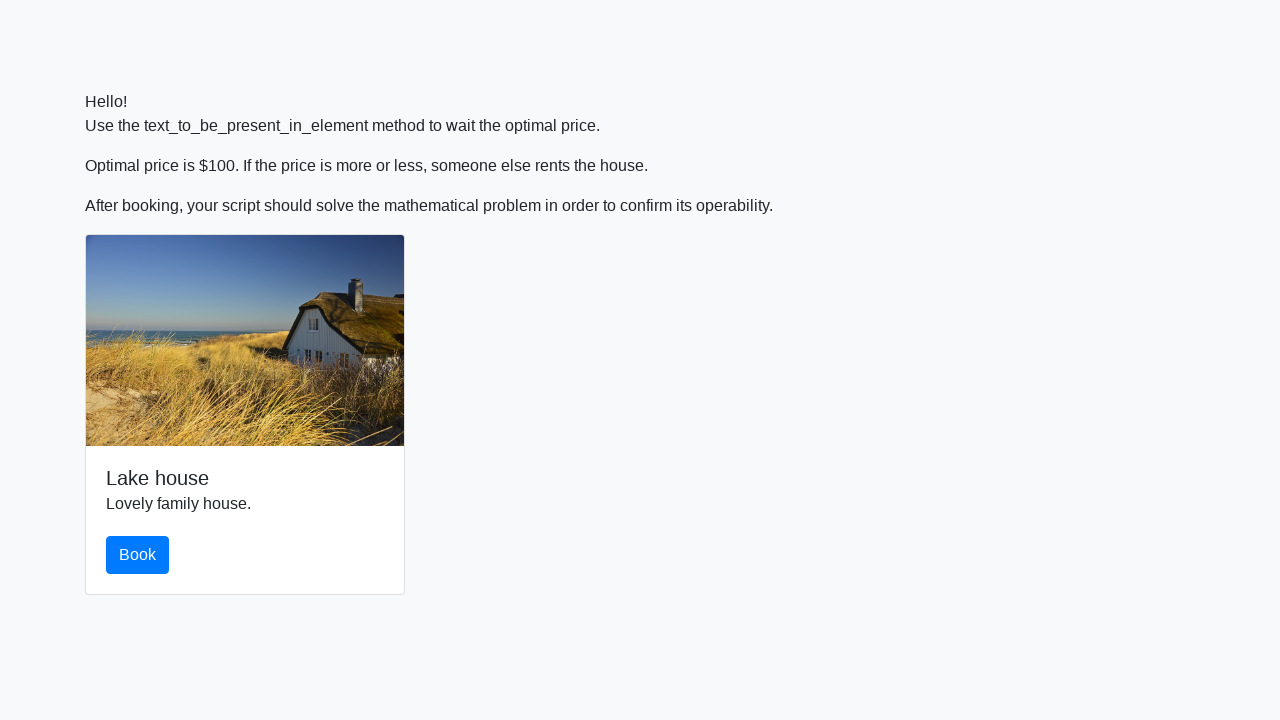

Set up dialog handler to accept alerts
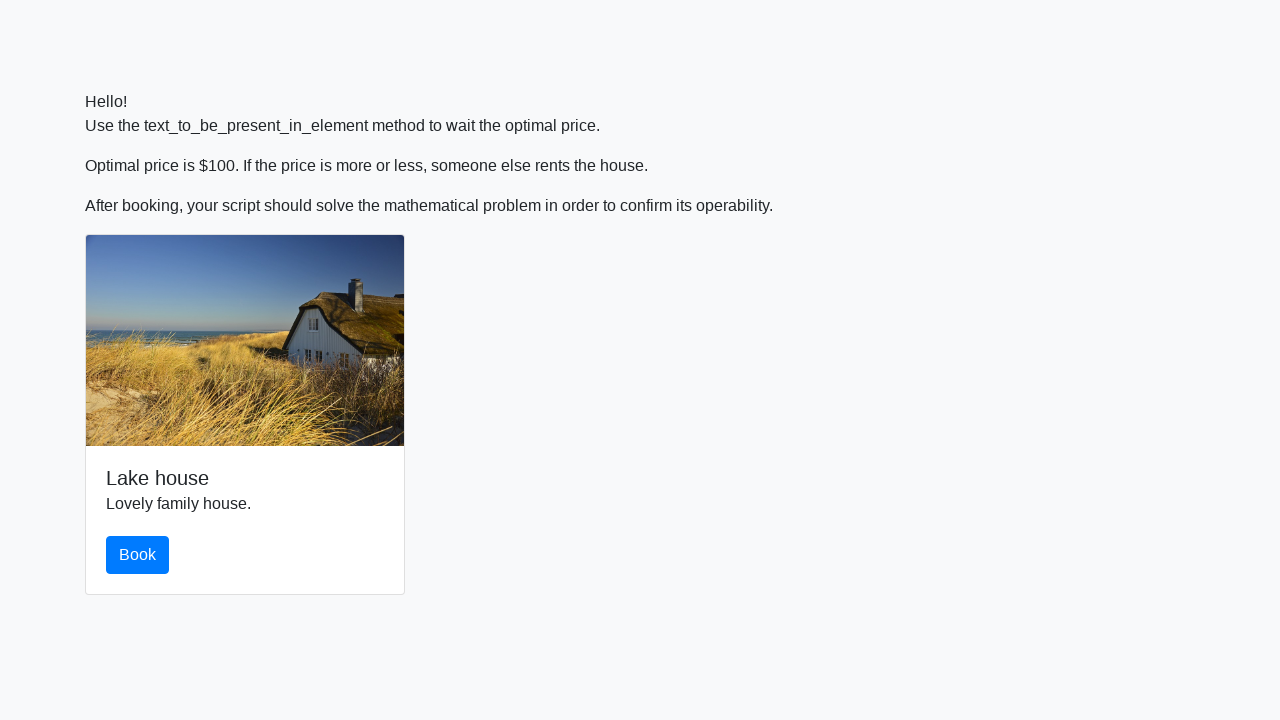

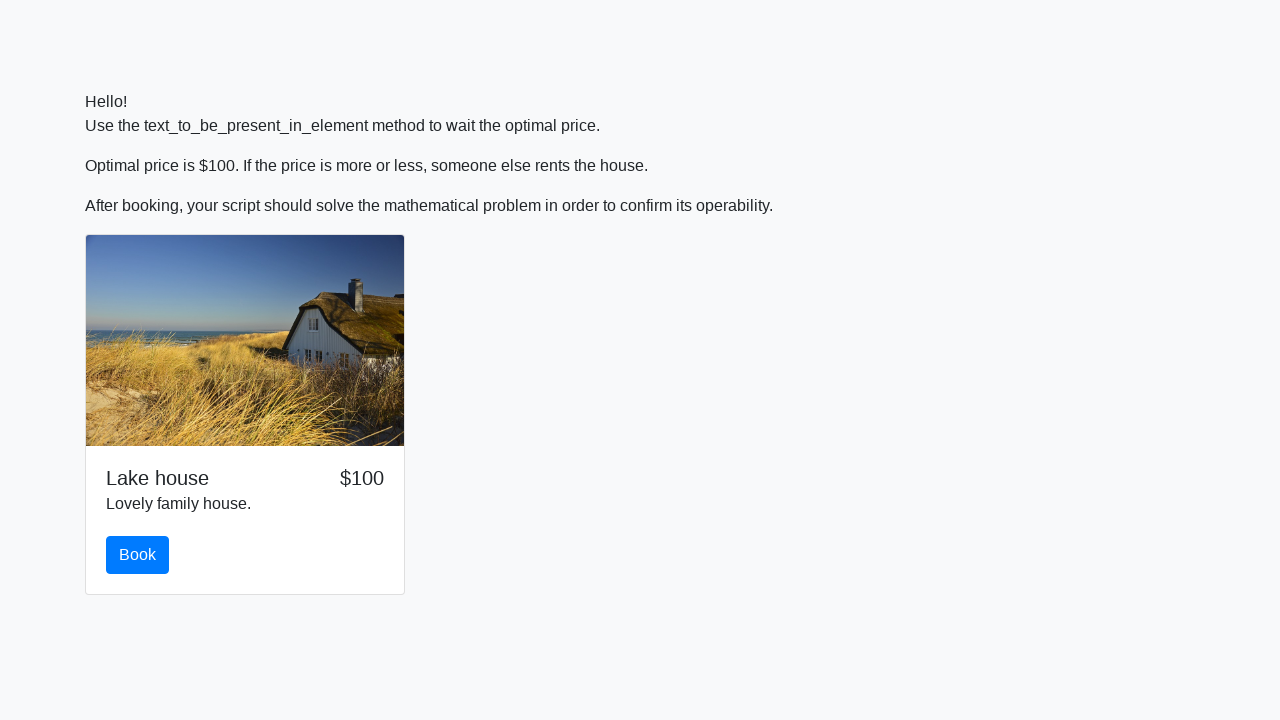